Tests key press detection by sending various keys and verifying they are correctly detected

Starting URL: http://the-internet.herokuapp.com/

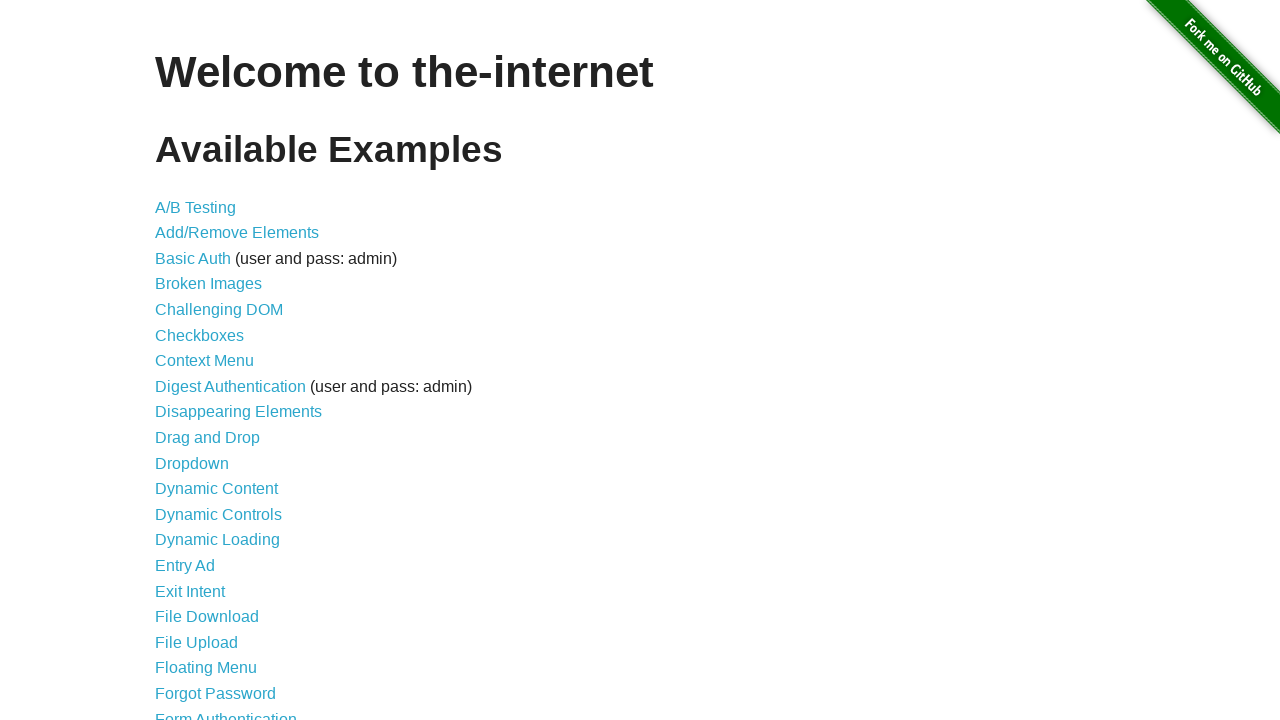

Clicked on Key Presses link at (200, 360) on text="Key Presses"
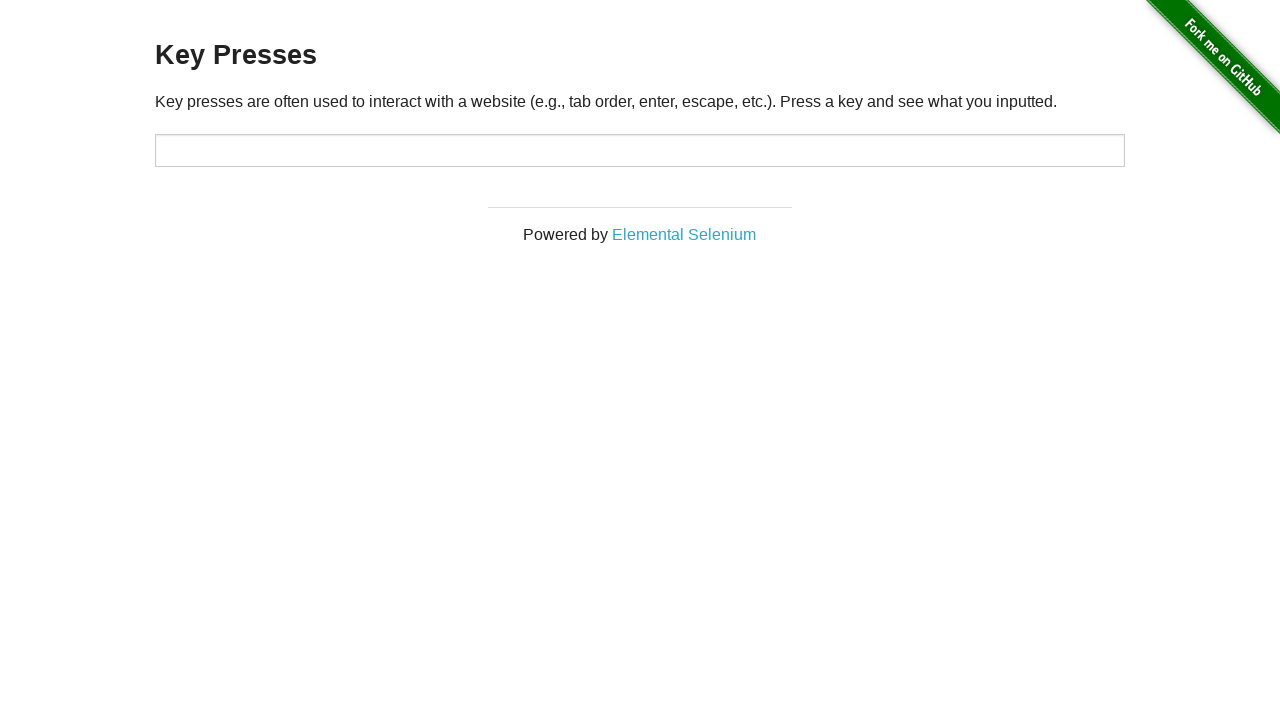

Pressed 'A' key
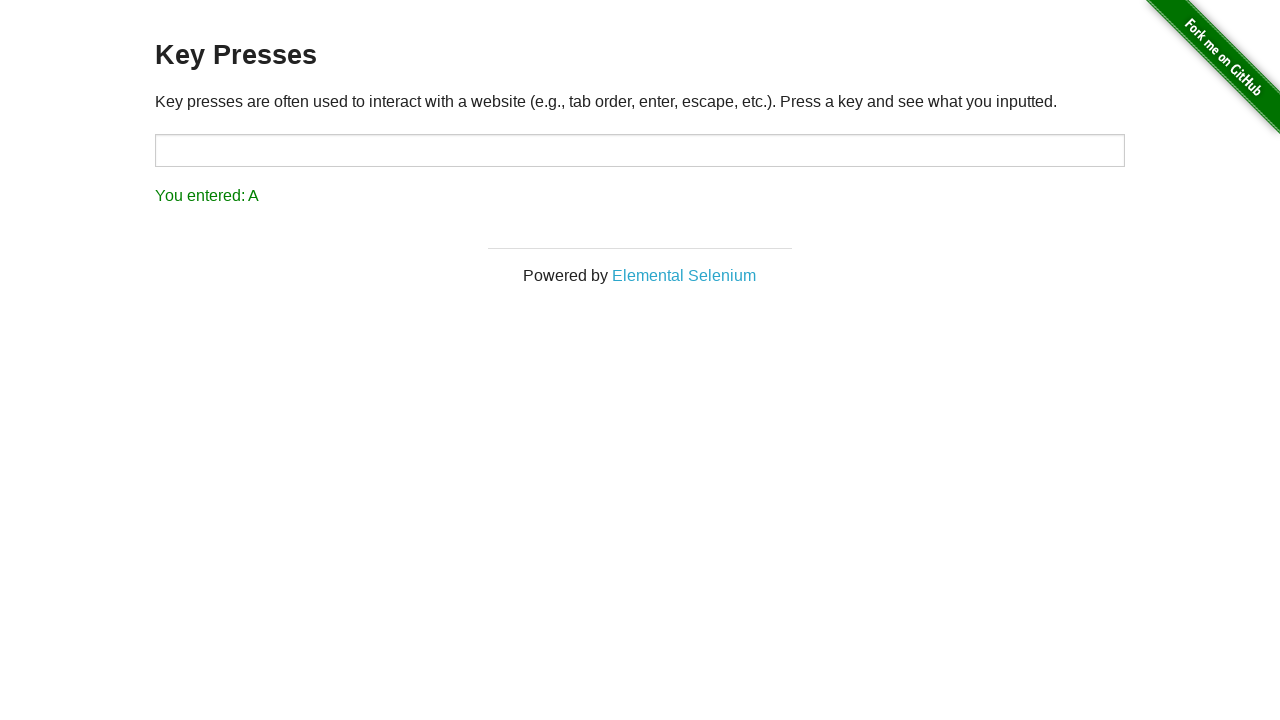

Verified 'A' key was detected correctly
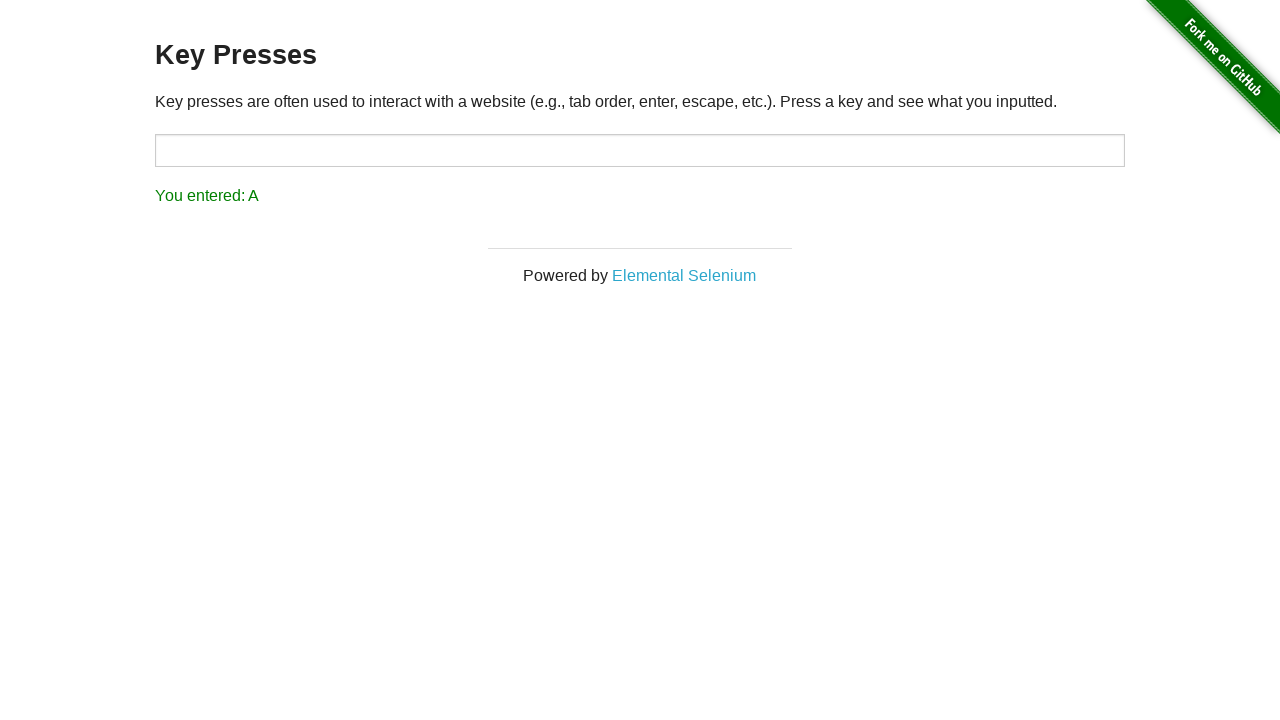

Pressed '1' key
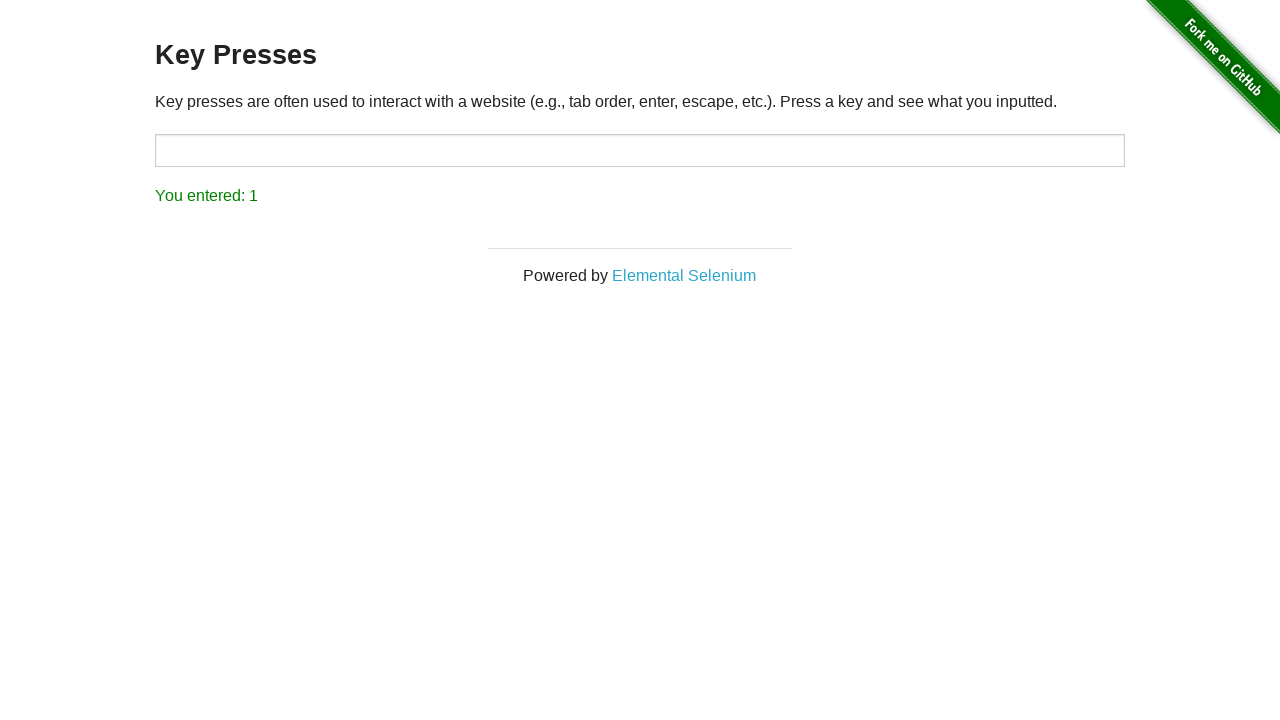

Verified '1' key was detected correctly
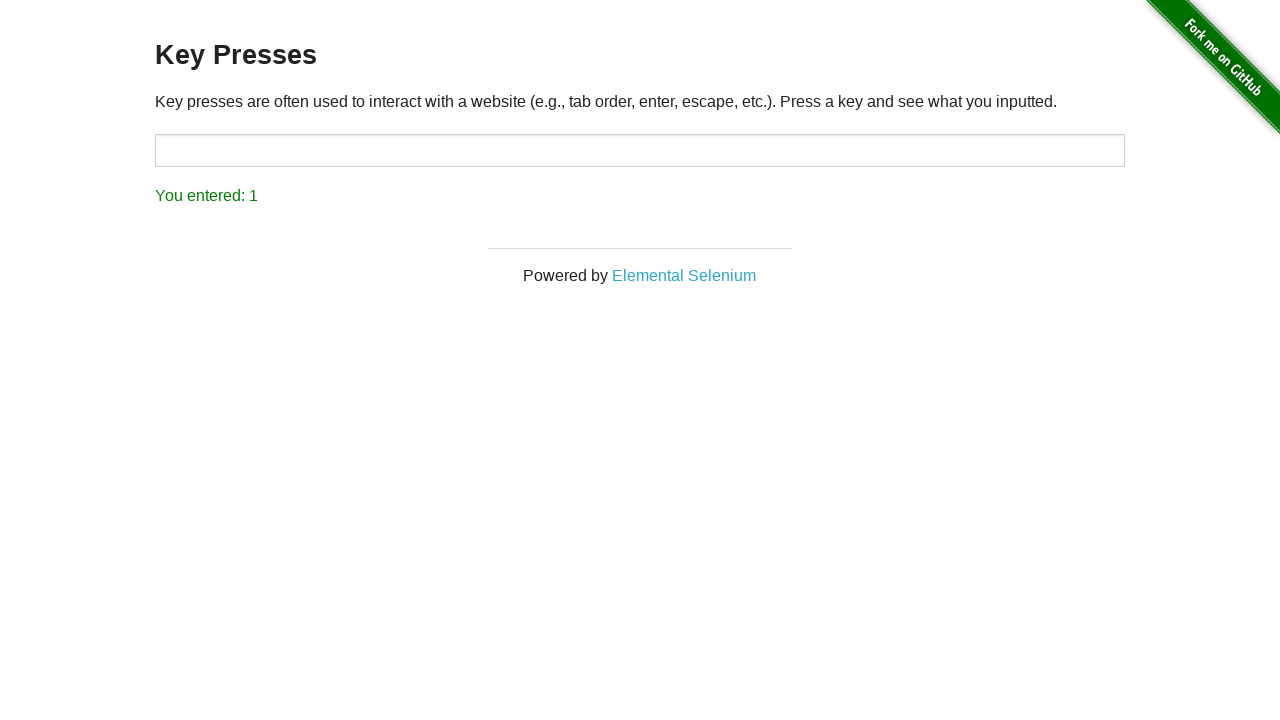

Pressed Alt key
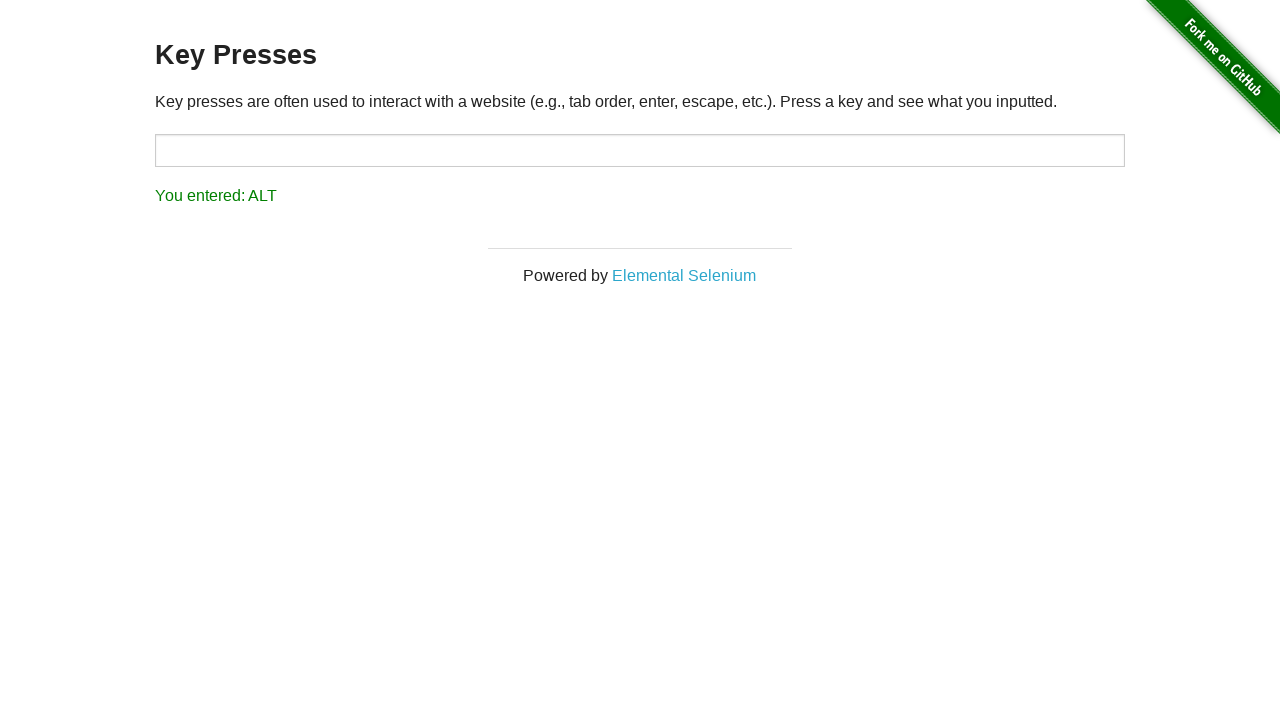

Verified Alt key was detected correctly
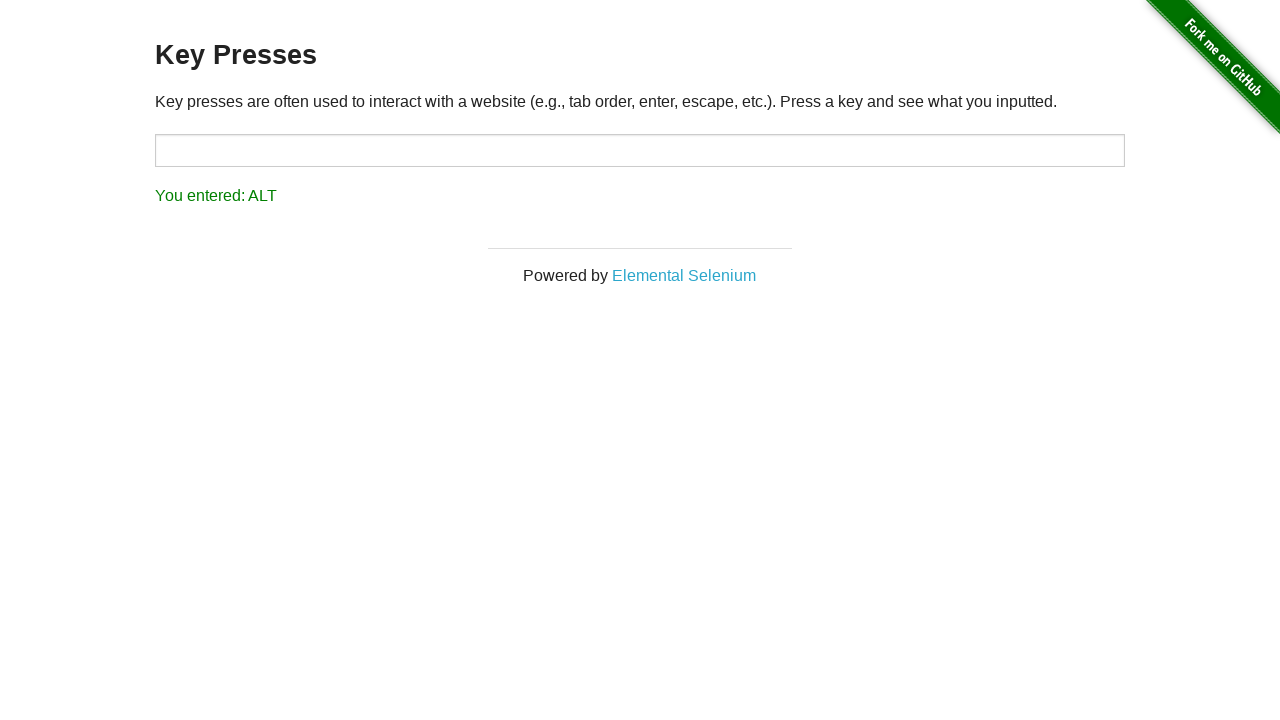

Pressed F9 key
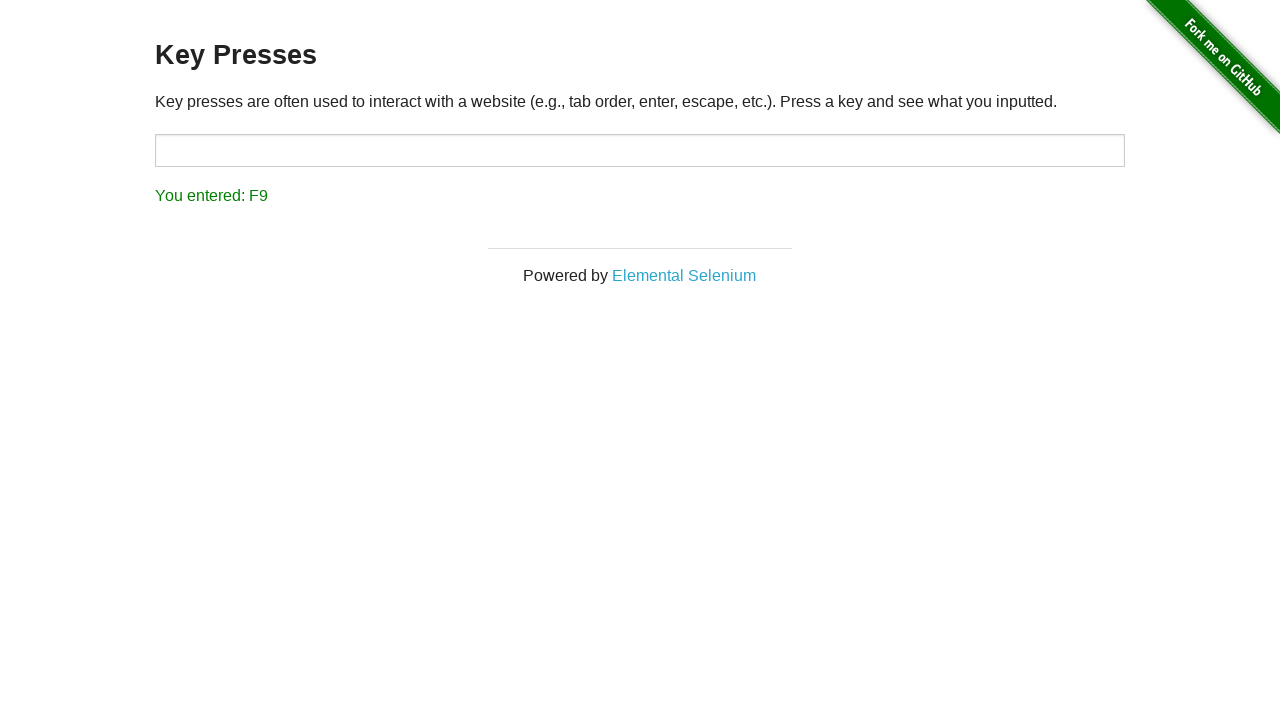

Verified F9 key was detected correctly
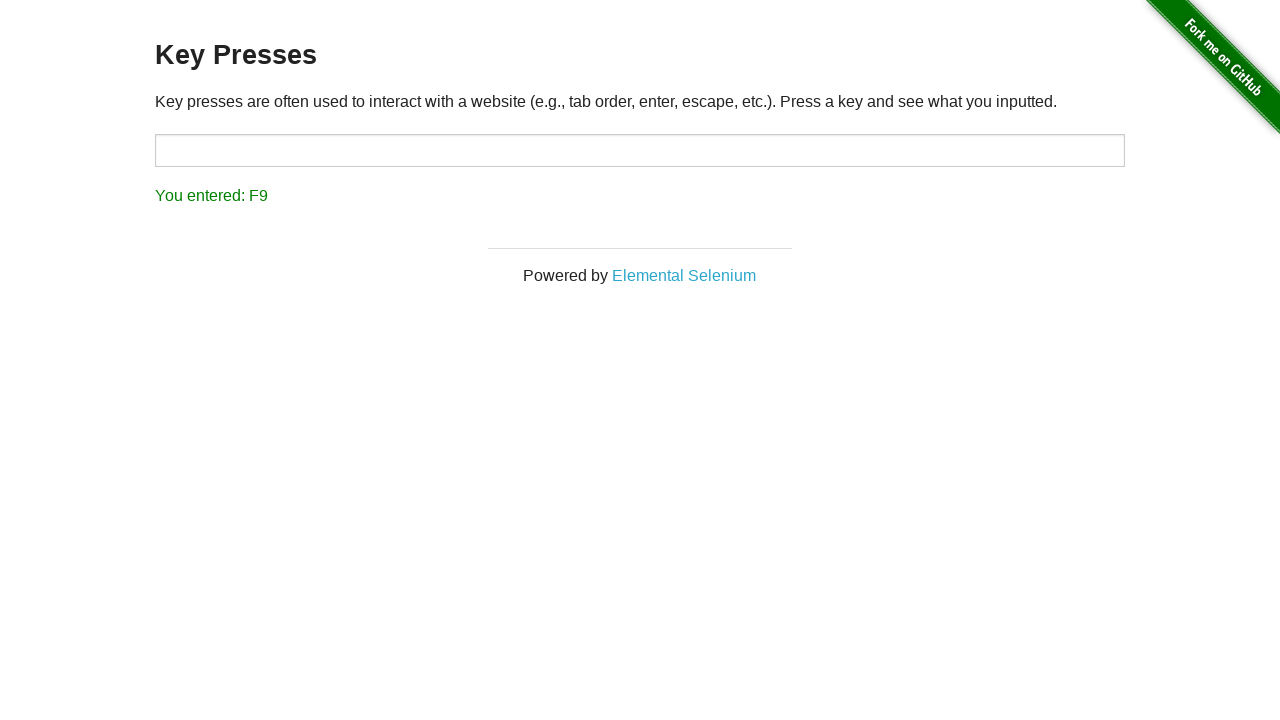

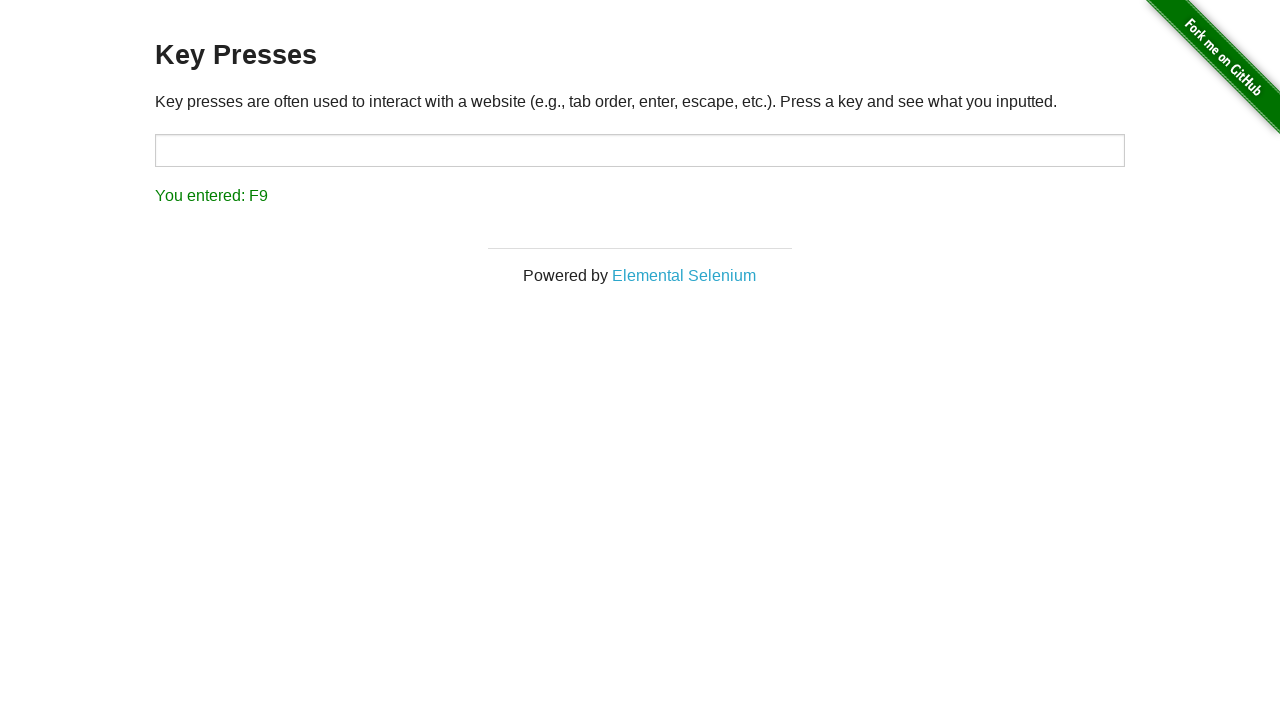